Tests deleting a product from cart after adding it

Starting URL: https://www.demoblaze.com

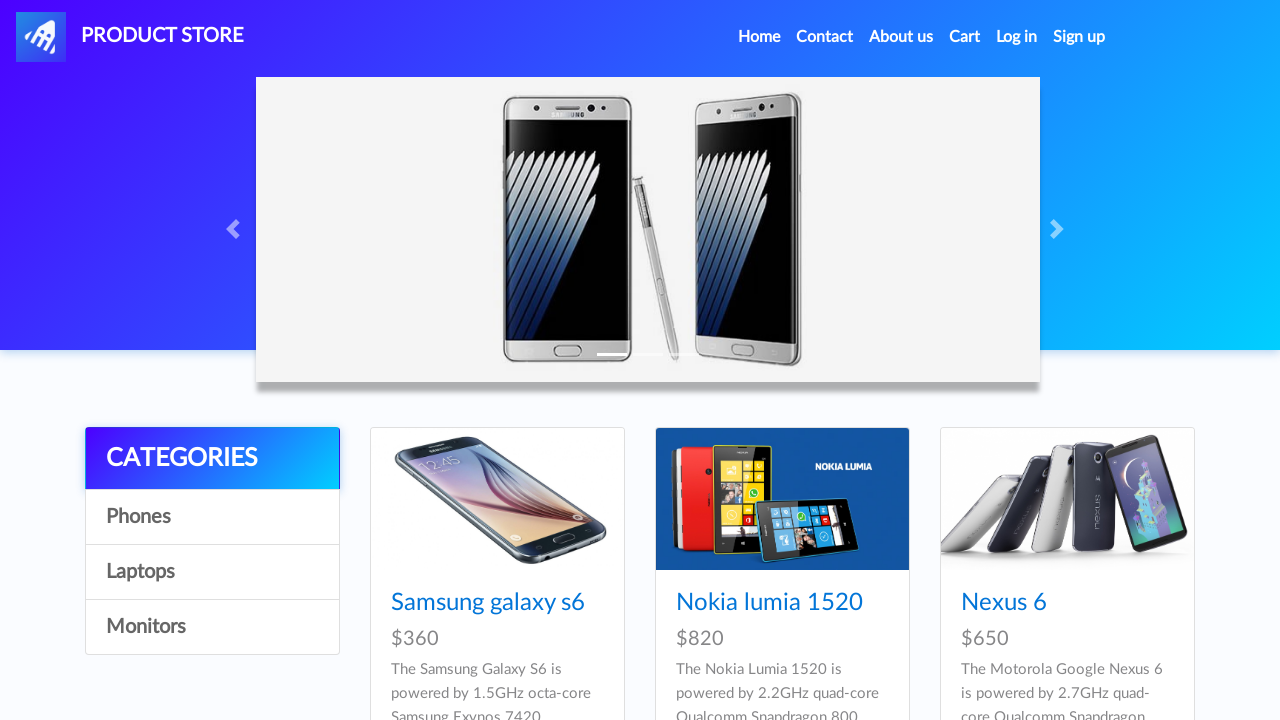

Clicked on Home link at (759, 37) on text=Home
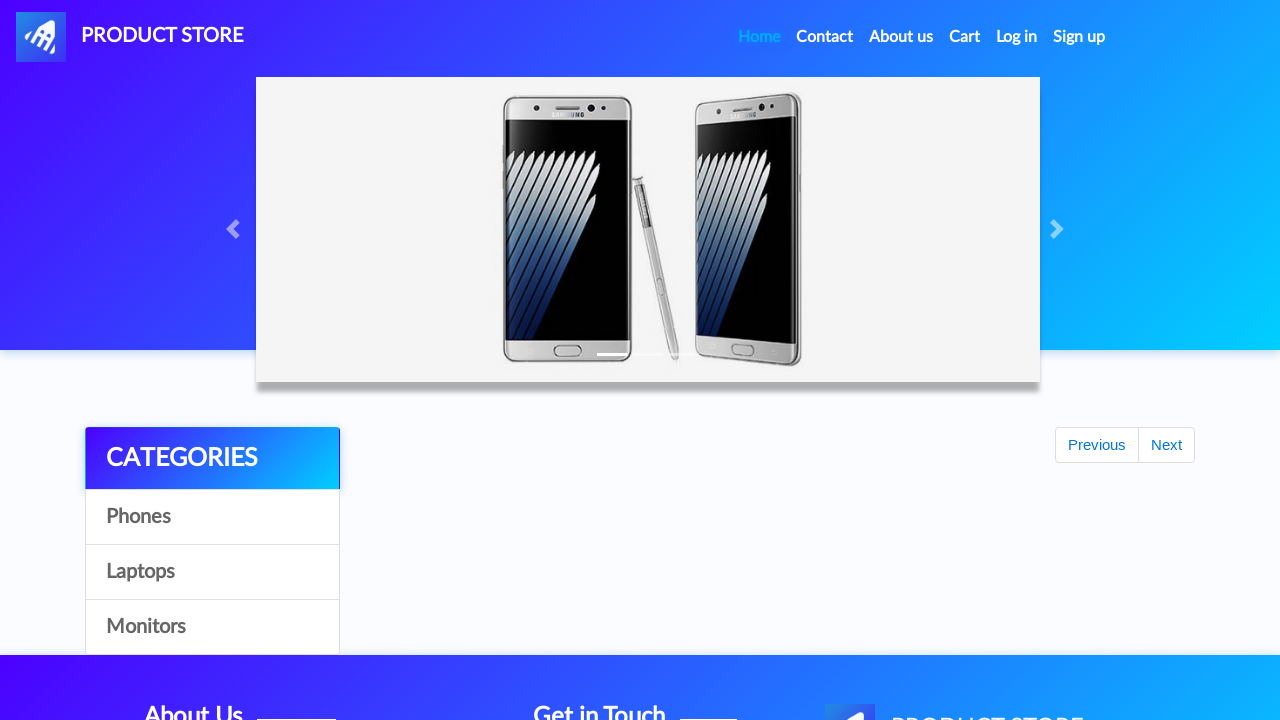

Clicked on Samsung galaxy s6 product at (488, 603) on text=Samsung galaxy s6
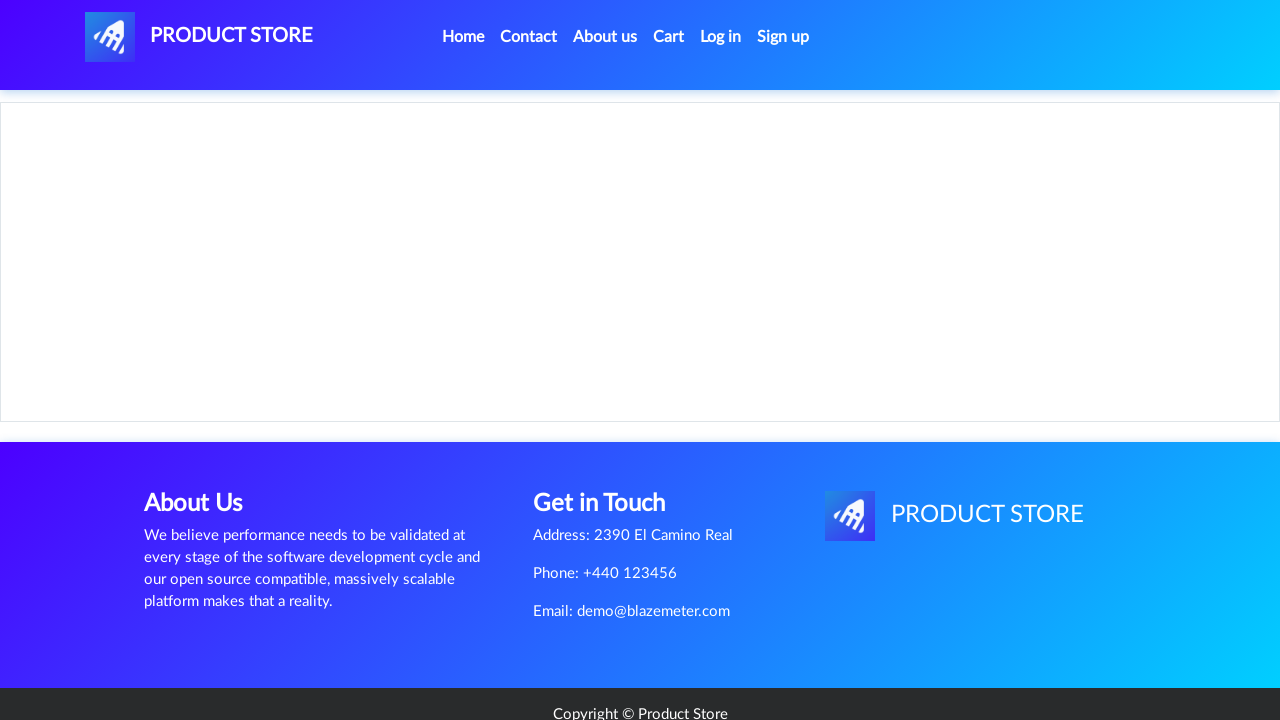

Clicked Add to cart button at (610, 440) on text=Add to cart
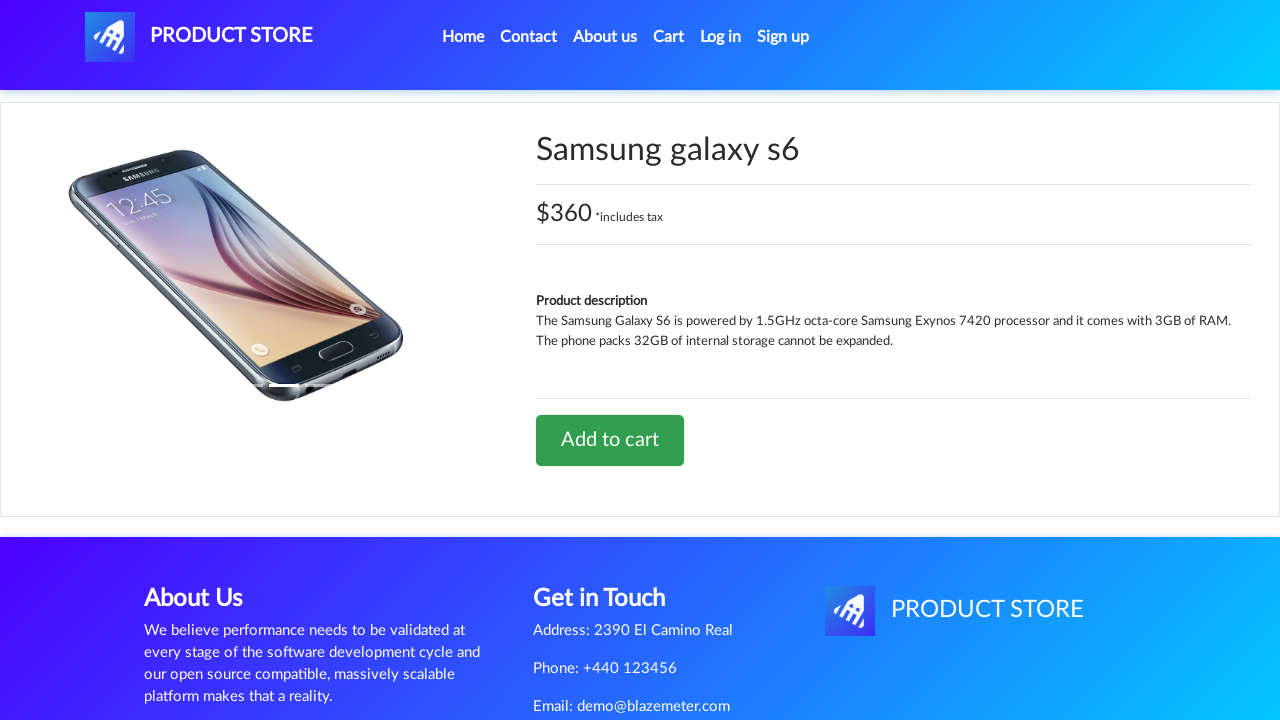

Accepted confirmation alert for adding product to cart
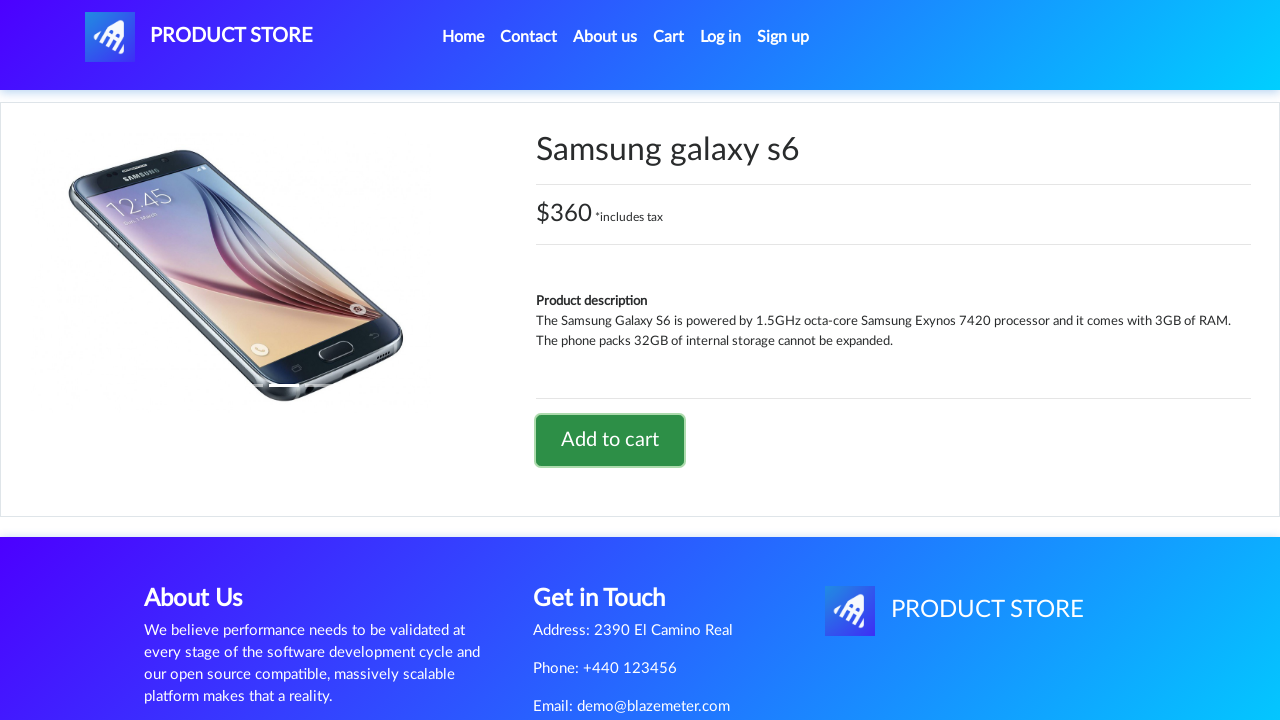

Clicked on Cart link to view cart contents at (669, 37) on text=Cart
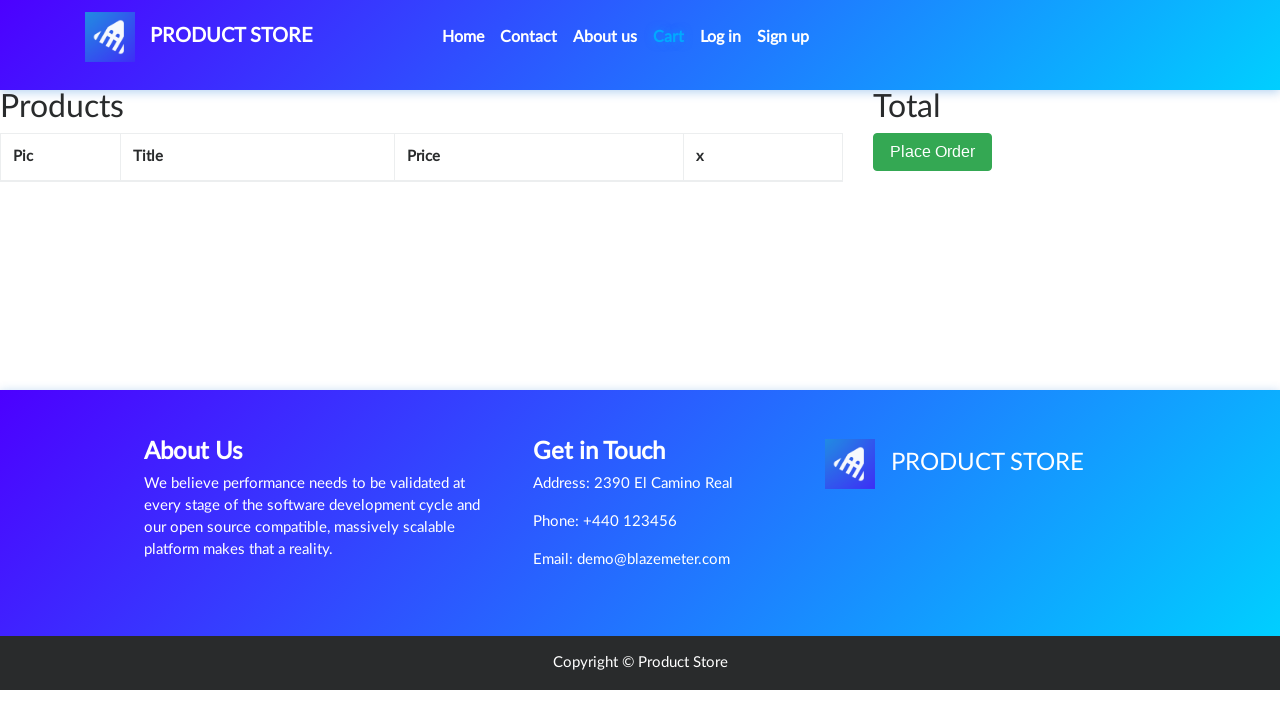

Clicked Delete button to remove product from cart at (697, 205) on text=Delete
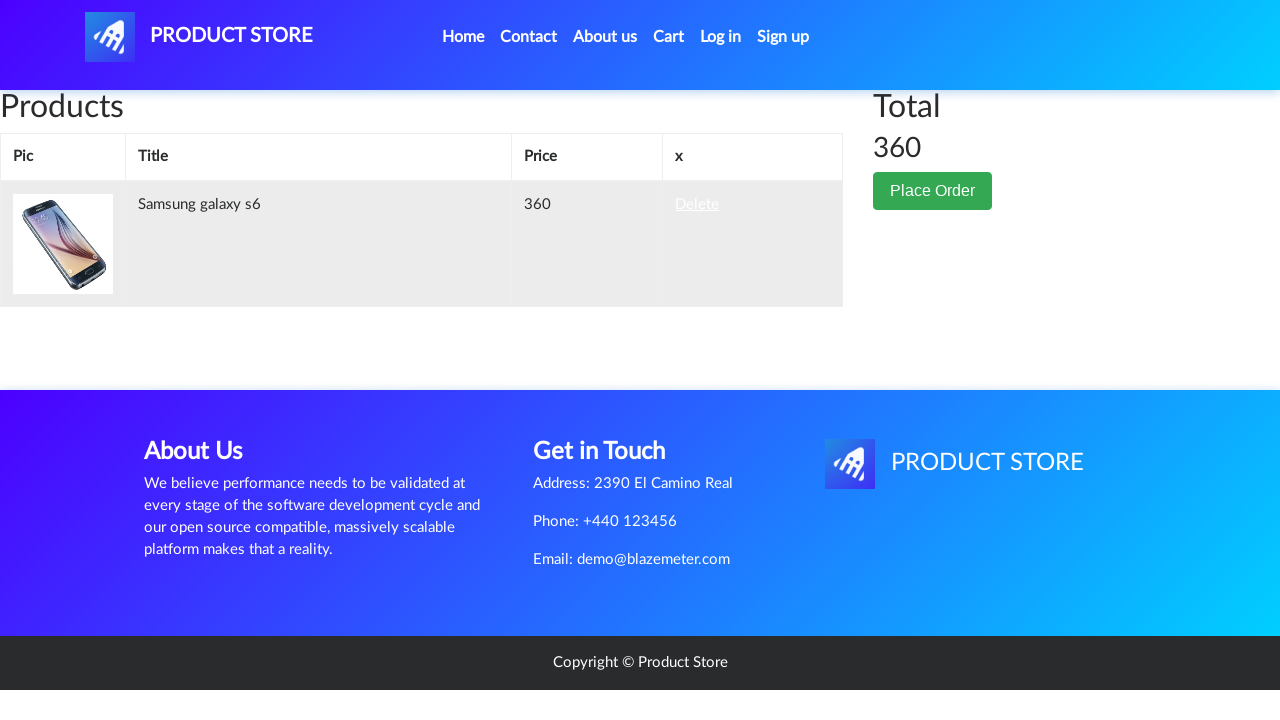

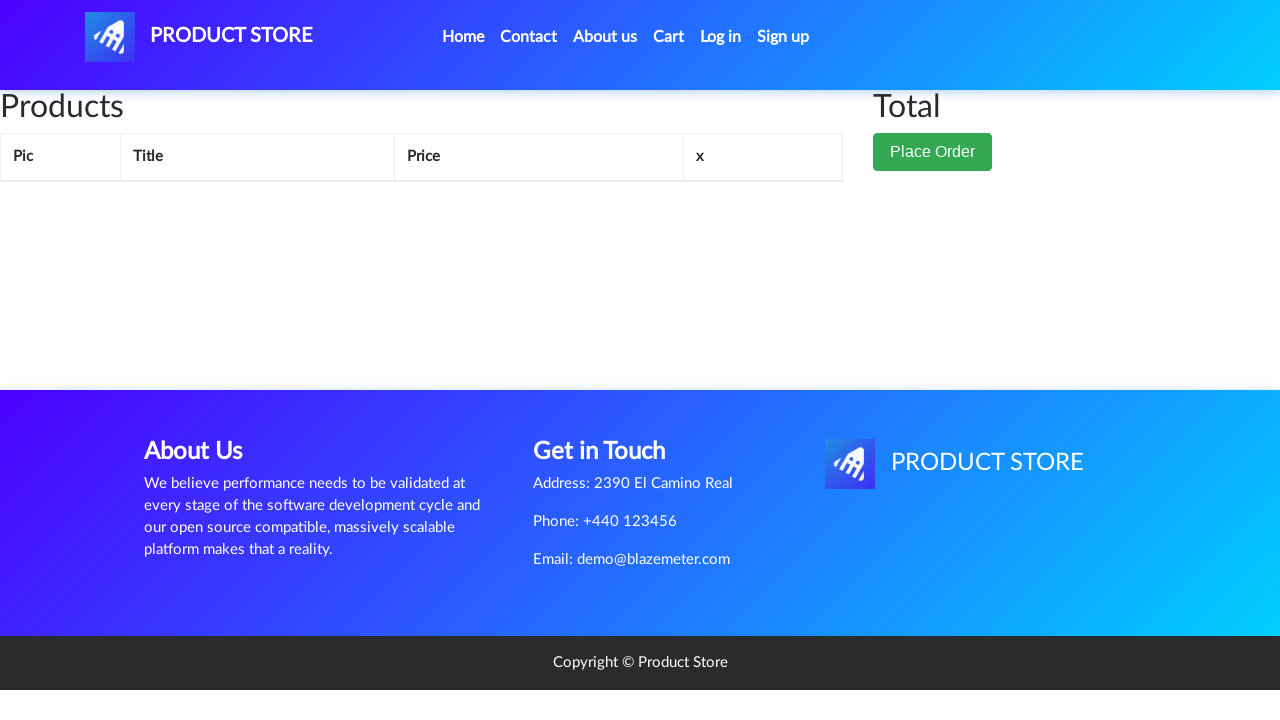